Tests a registration form by filling out personal information fields including first name, last name, username, email, password, phone number, and selecting a gender radio button.

Starting URL: https://practice.cydeo.com/registration_form

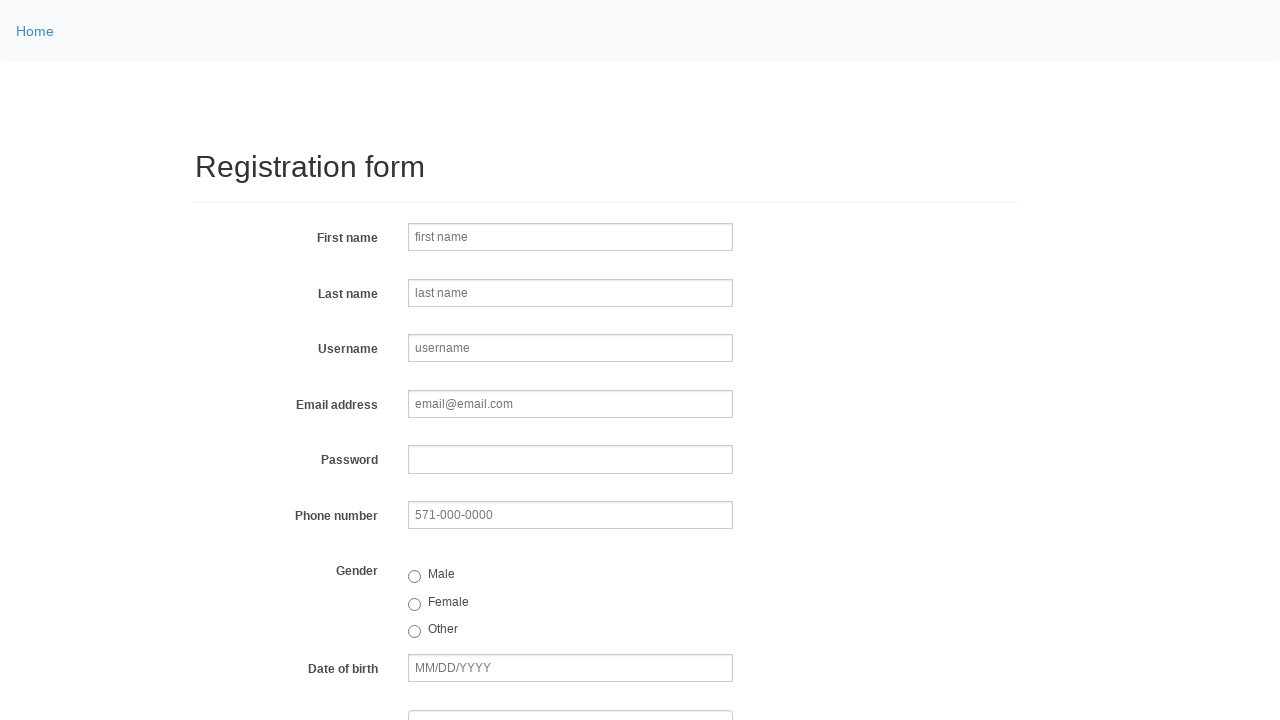

Filled first name field with 'Jennifer' on internal:attr=[placeholder="first name"i]
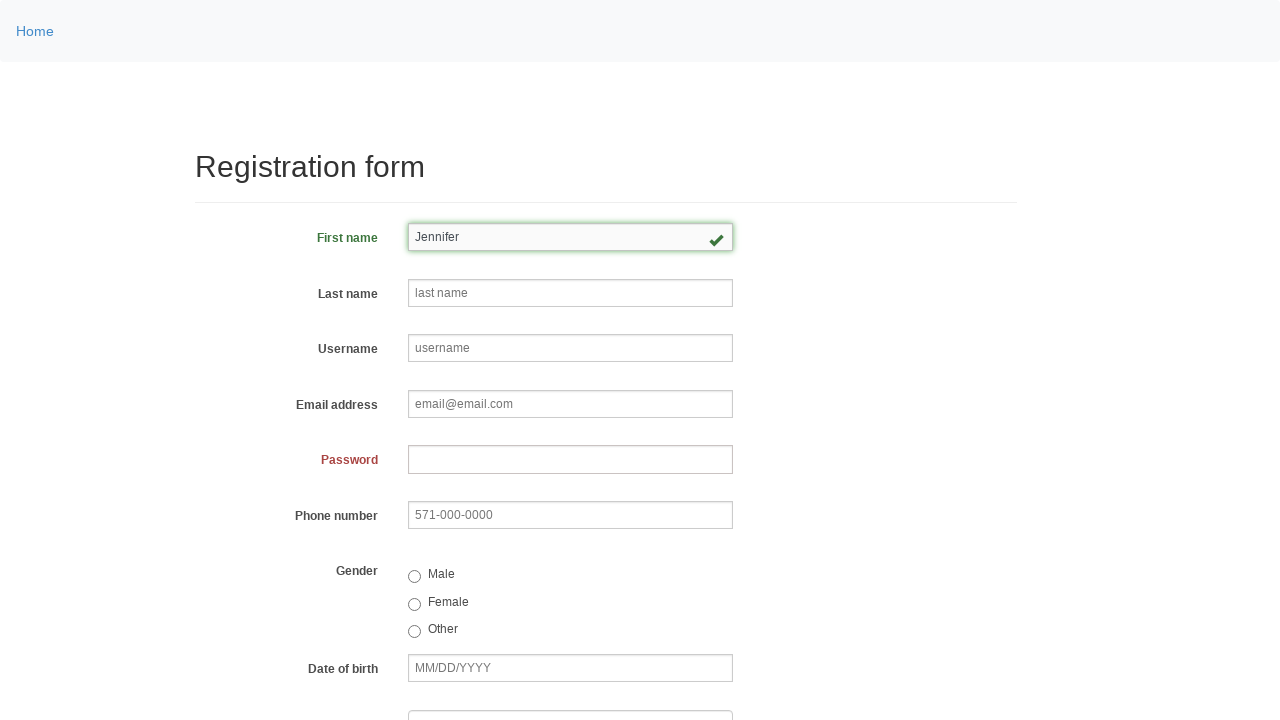

Filled last name field with 'Morrison' on internal:attr=[placeholder="last name"i]
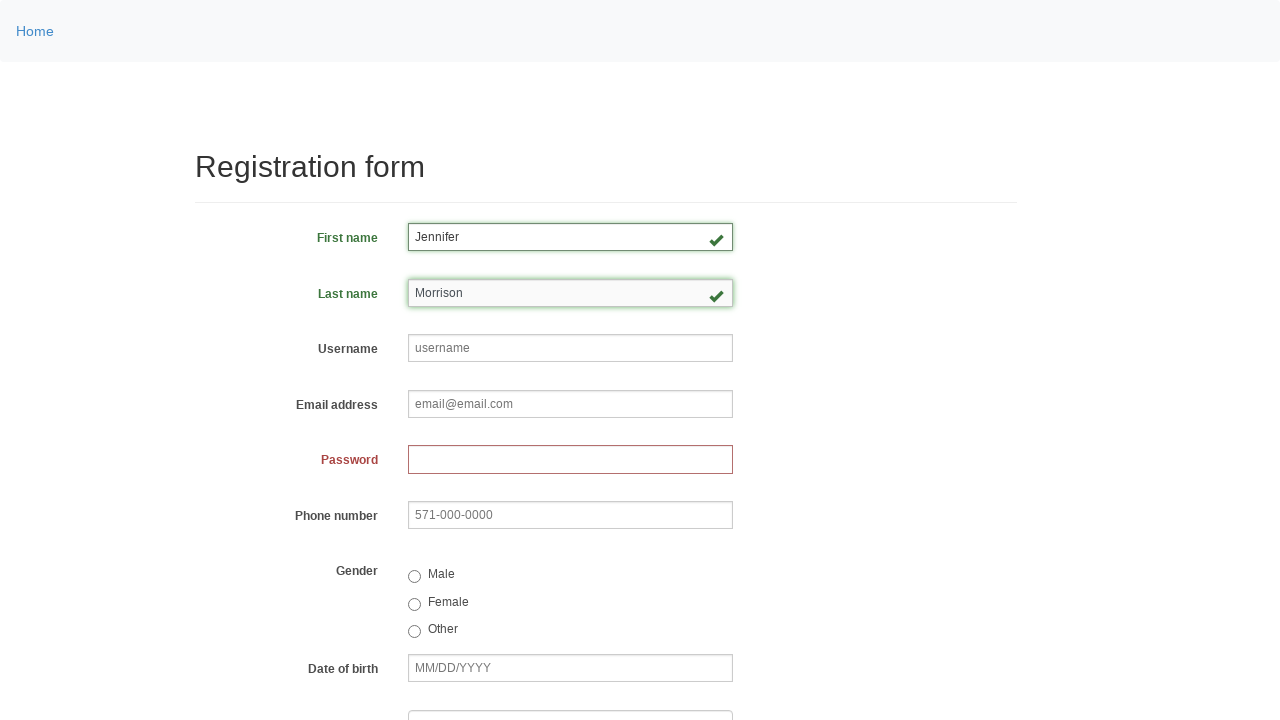

Filled username field with 'jmorrison2024' on internal:attr=[placeholder="username"i]
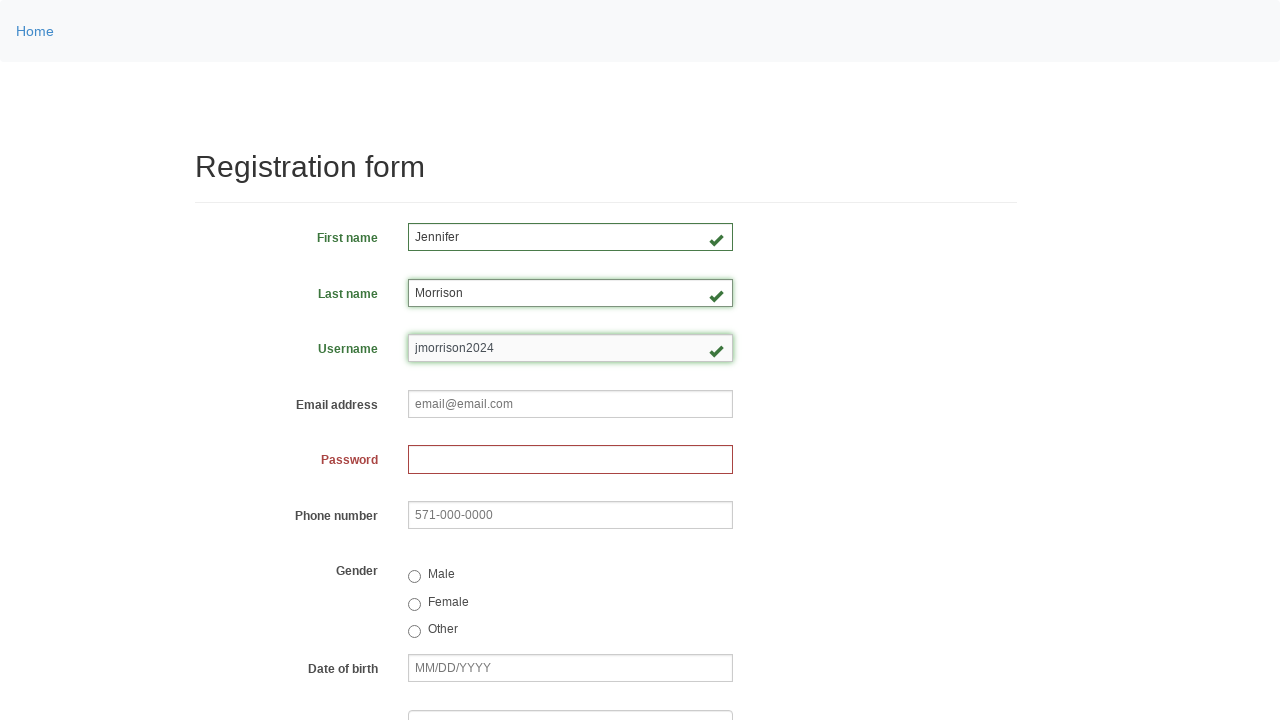

Filled email field with 'jennifer.morrison@example.com' on internal:attr=[placeholder="email@email.com"i]
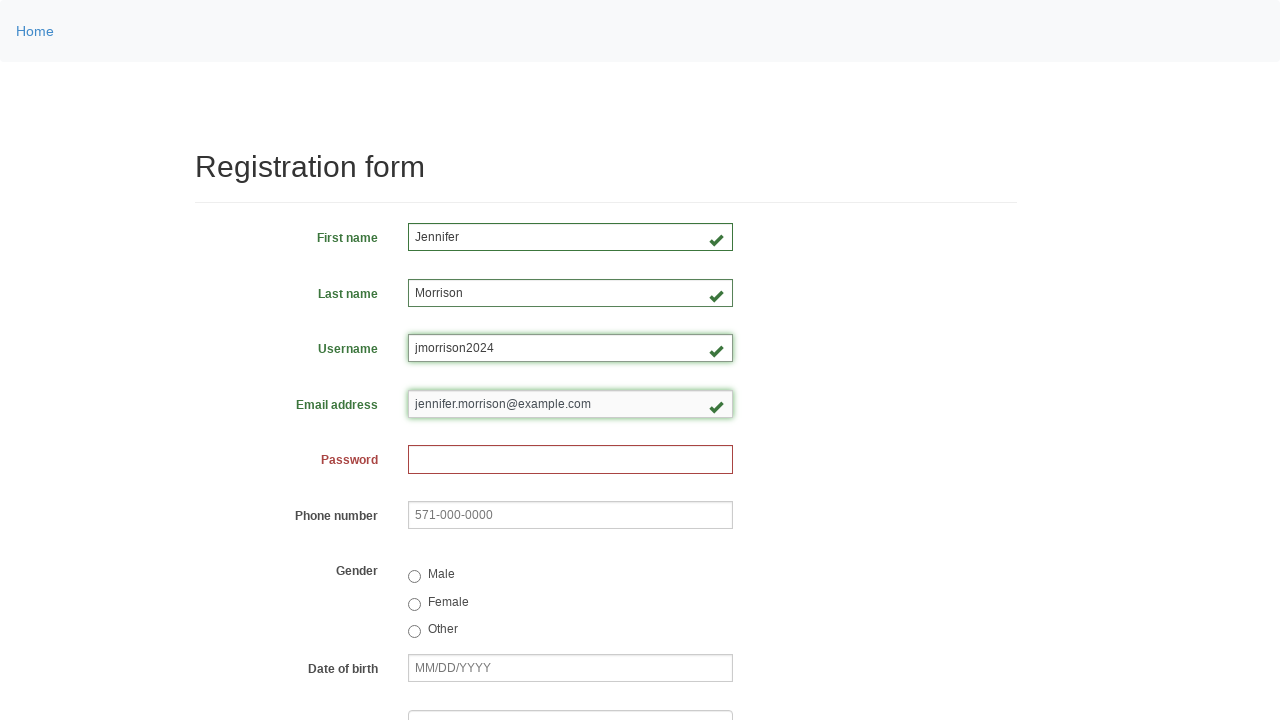

Filled password field with 'SecurePass123!' on [name='password']
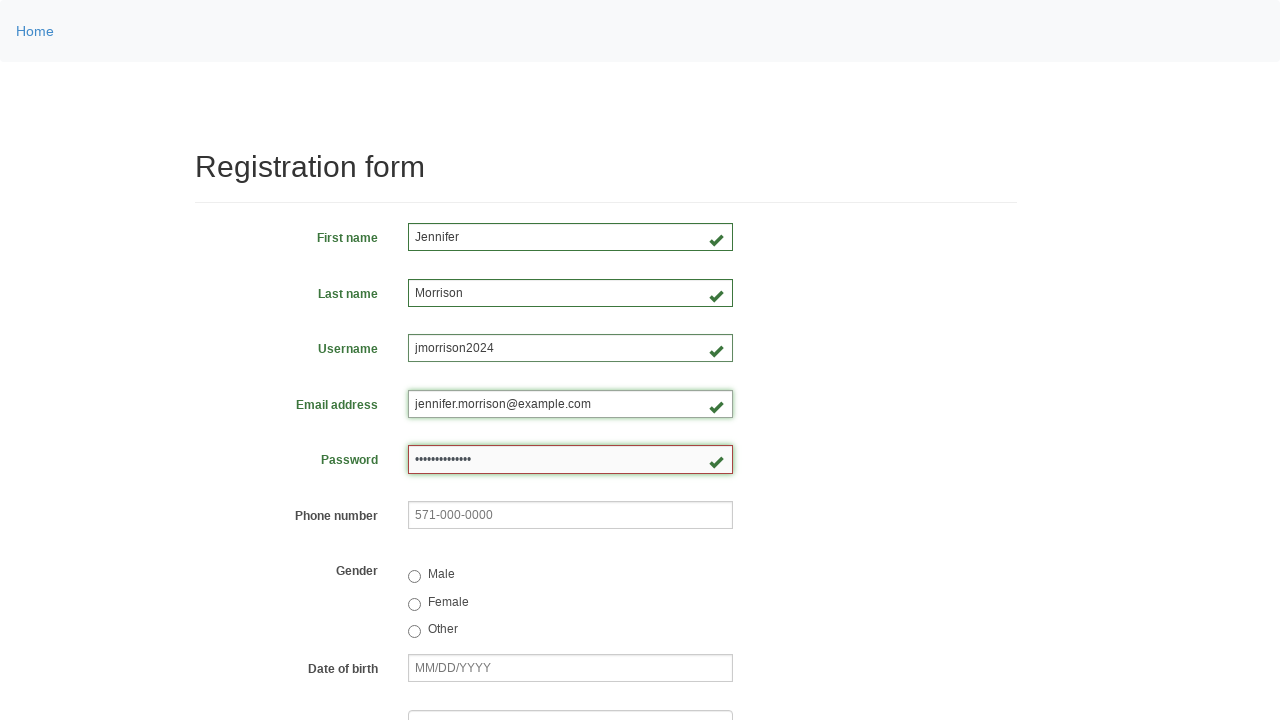

Filled phone number field with '571-555-1234' on [name='phone']
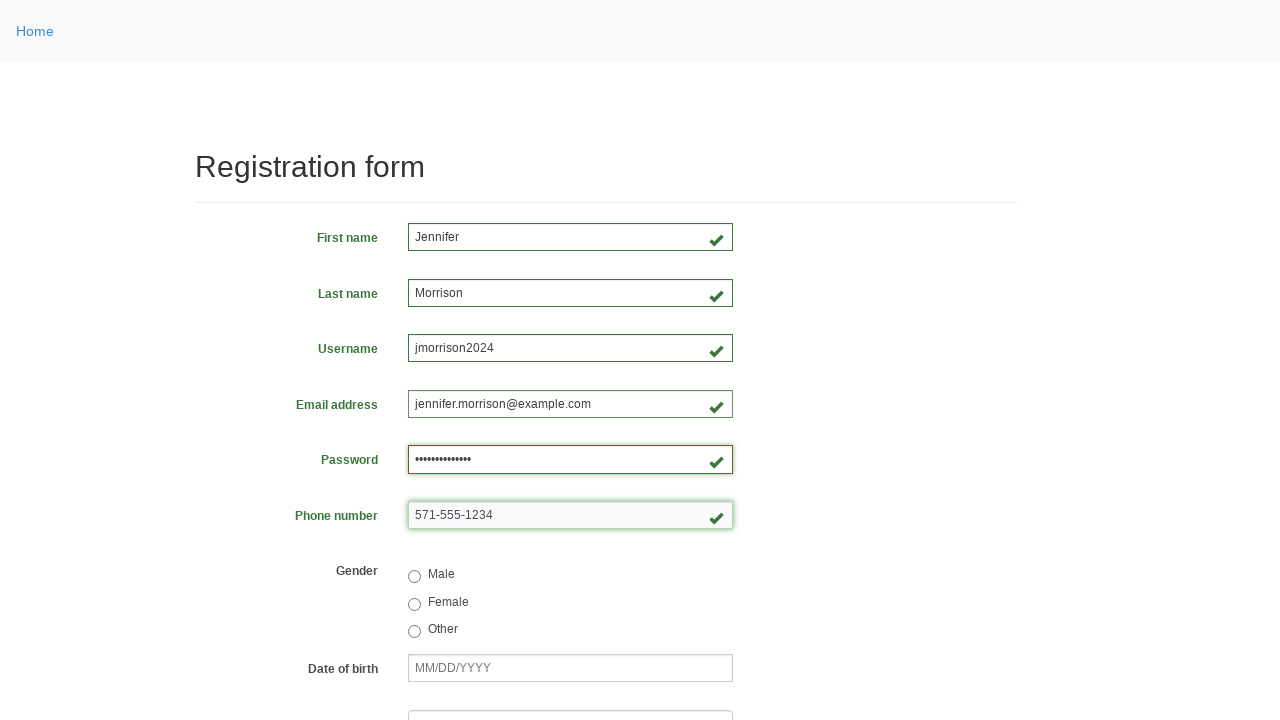

Selected 'Female' gender radio button at (414, 604) on internal:role=radio[name="Female"i]
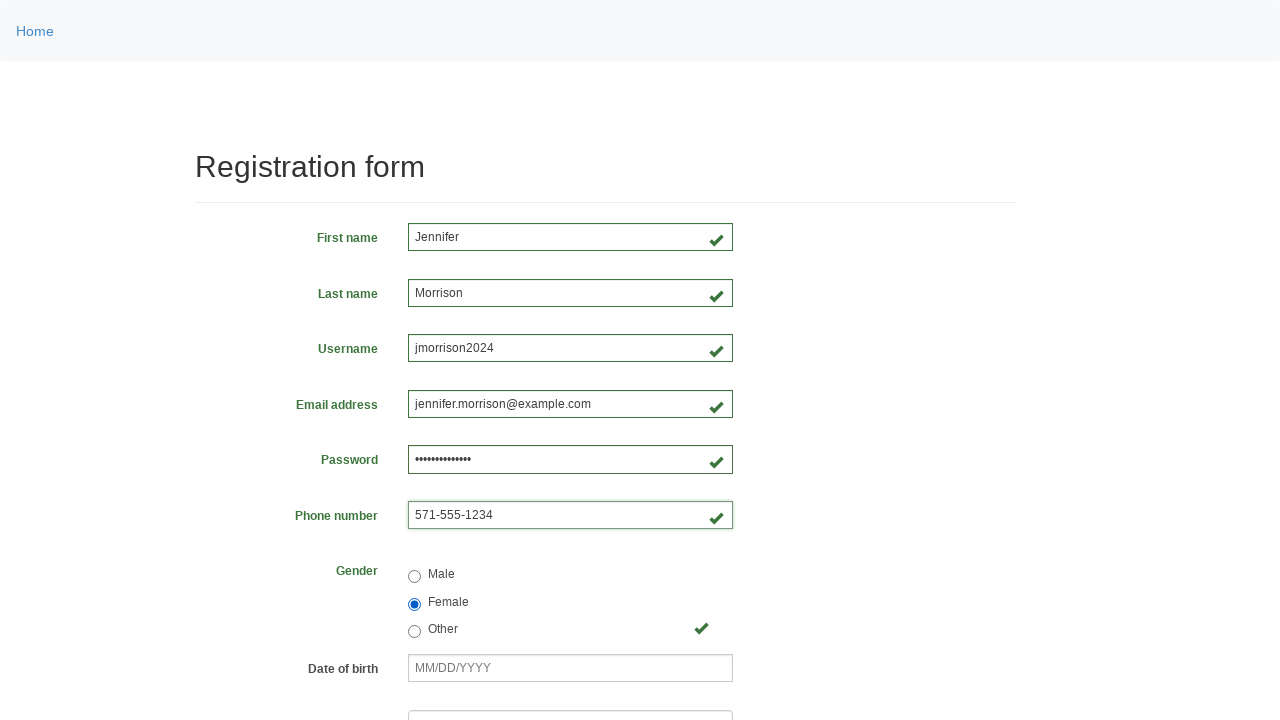

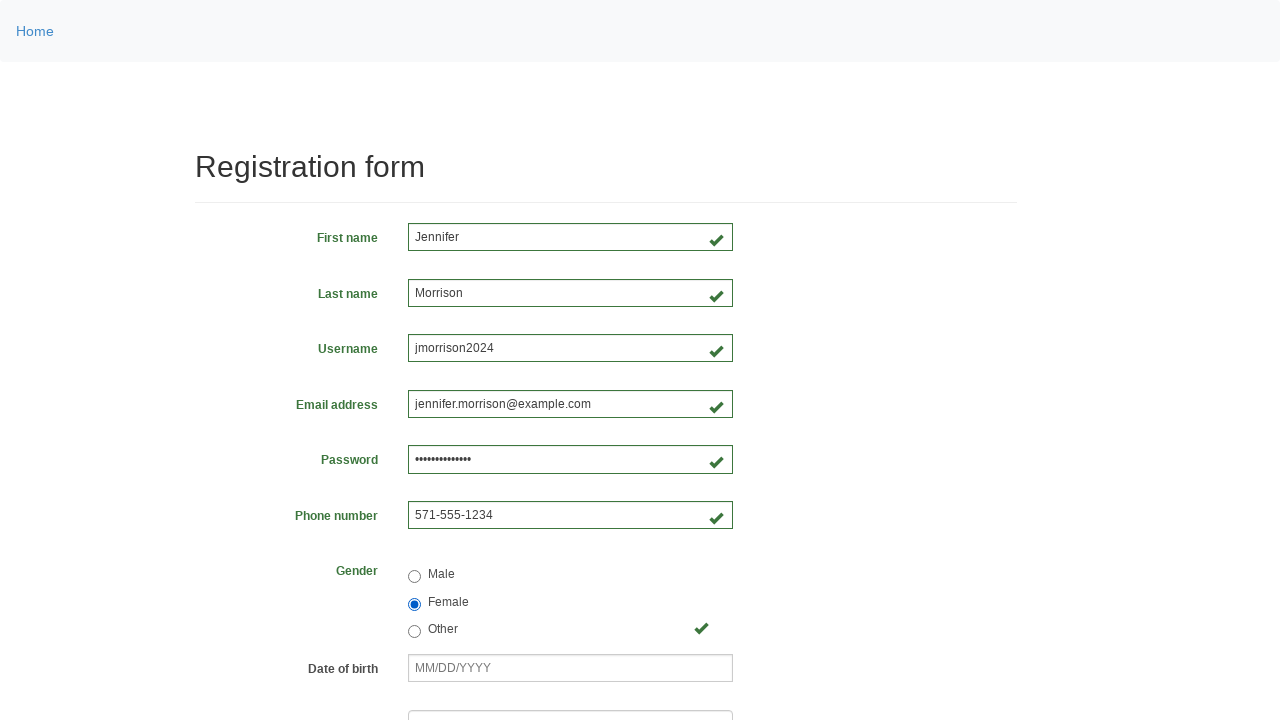